Tests infinite scroll functionality on Hahow courses page by scrolling to the bottom of the page 10 times to trigger lazy loading of additional course content.

Starting URL: https://hahow.in/courses

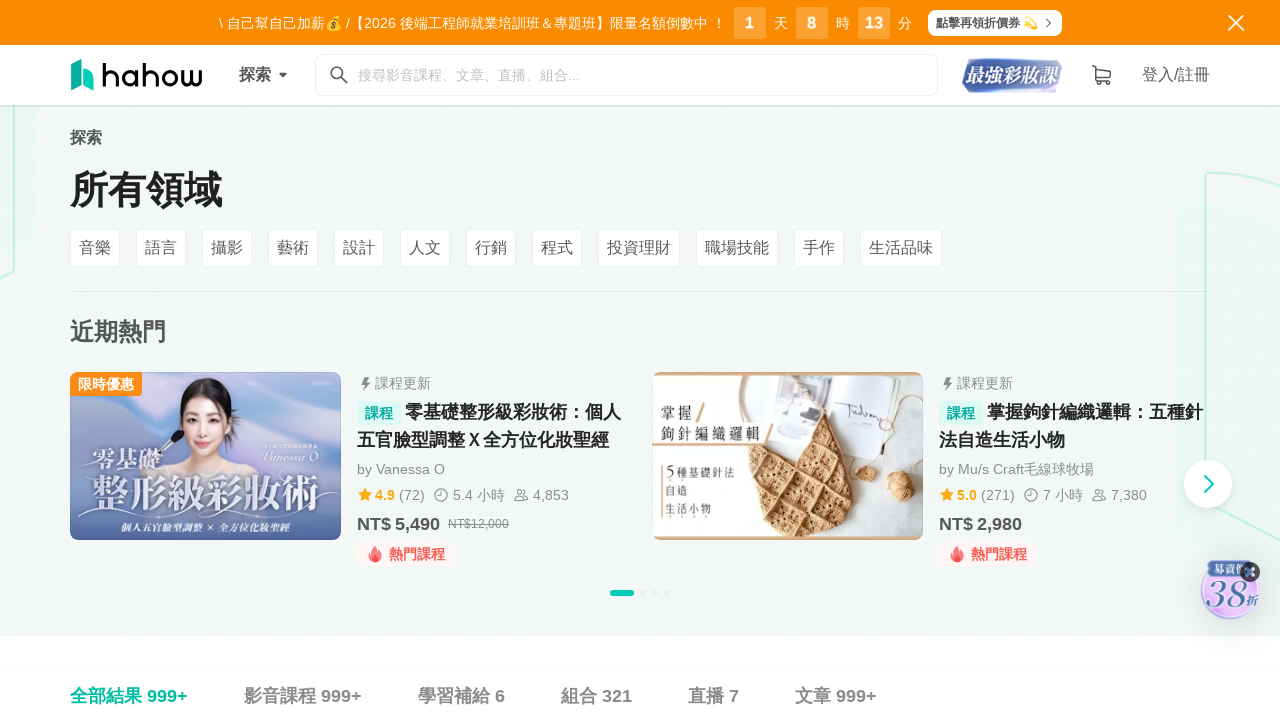

Scrolled to bottom of page (iteration 1/10)
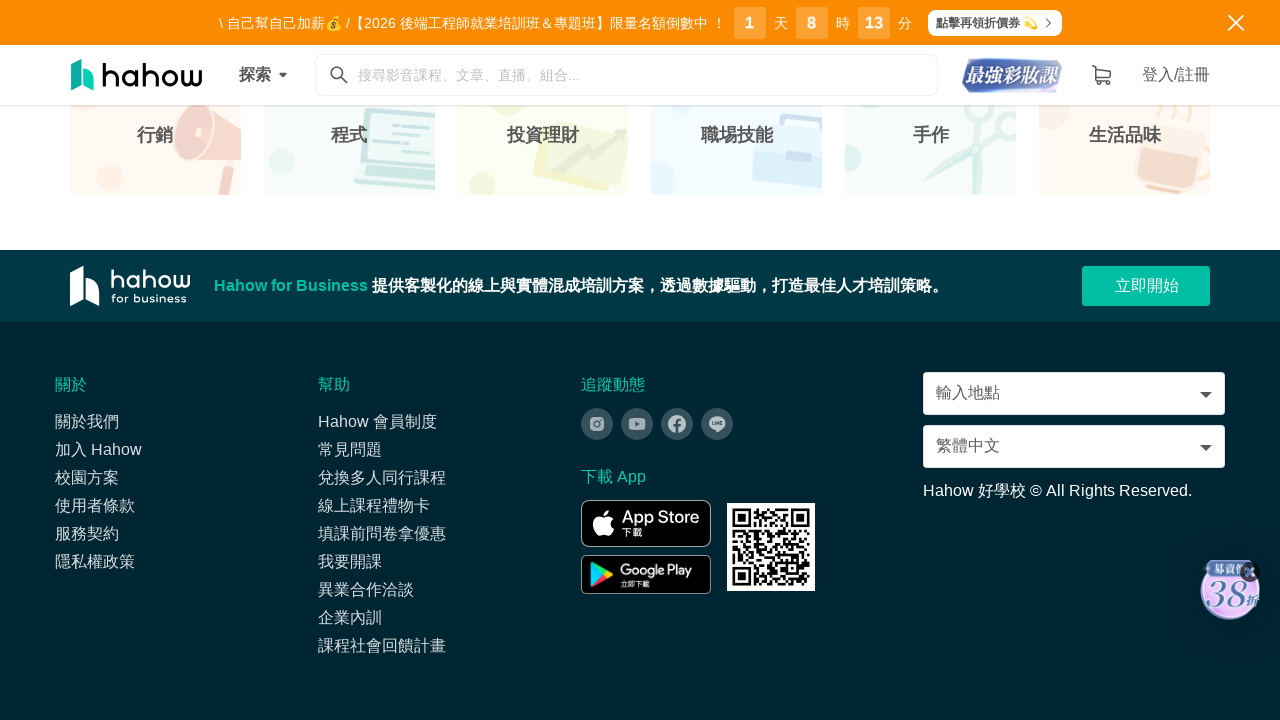

Waited 1 second for lazy-loaded course content to load (iteration 1/10)
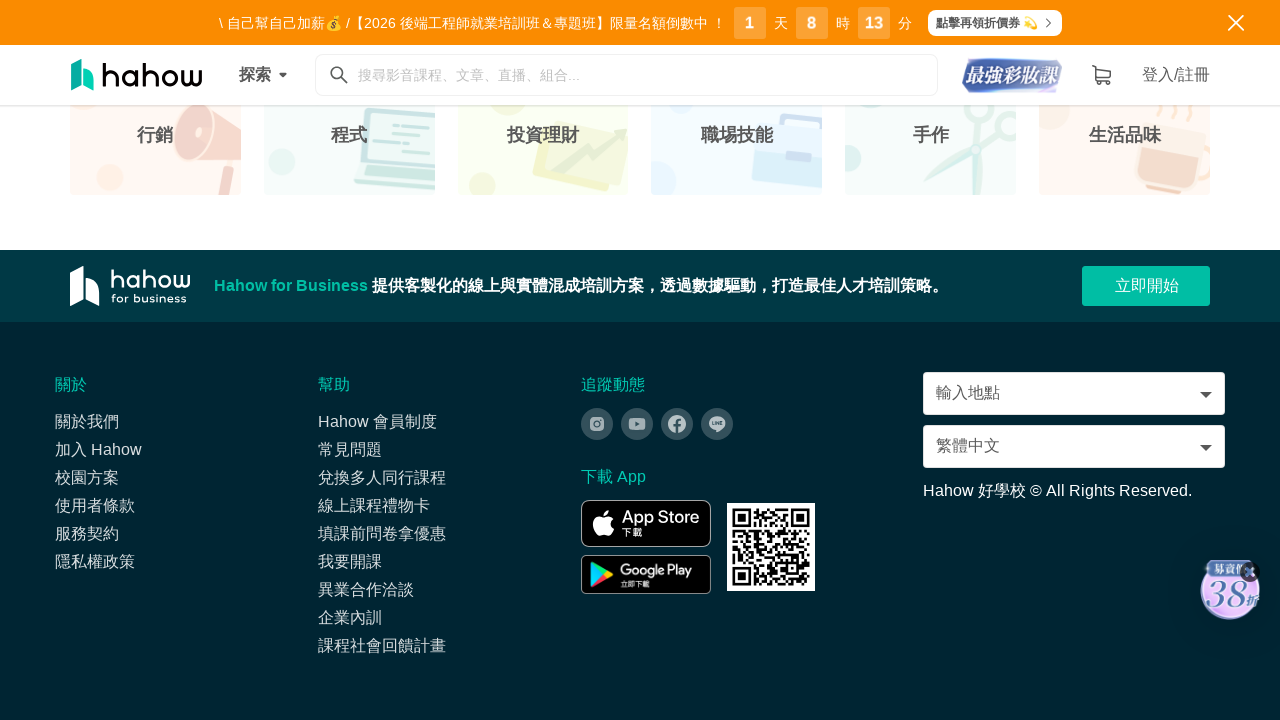

Scrolled to bottom of page (iteration 2/10)
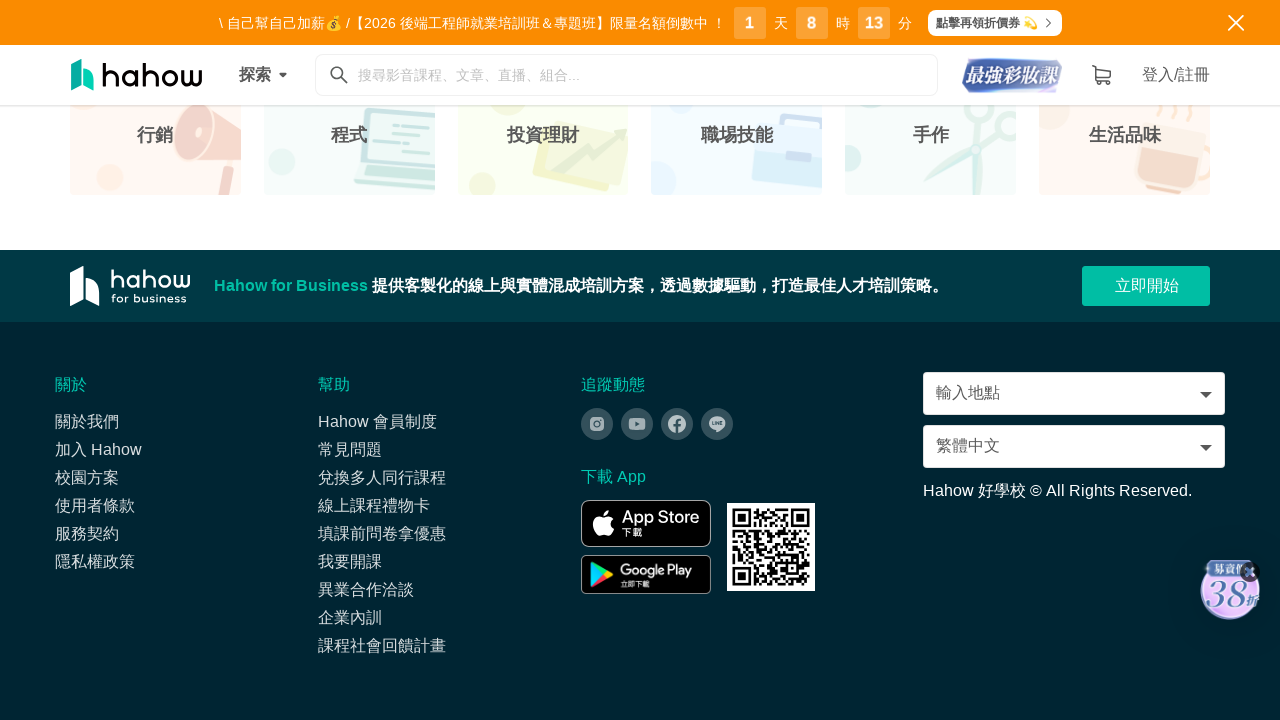

Waited 1 second for lazy-loaded course content to load (iteration 2/10)
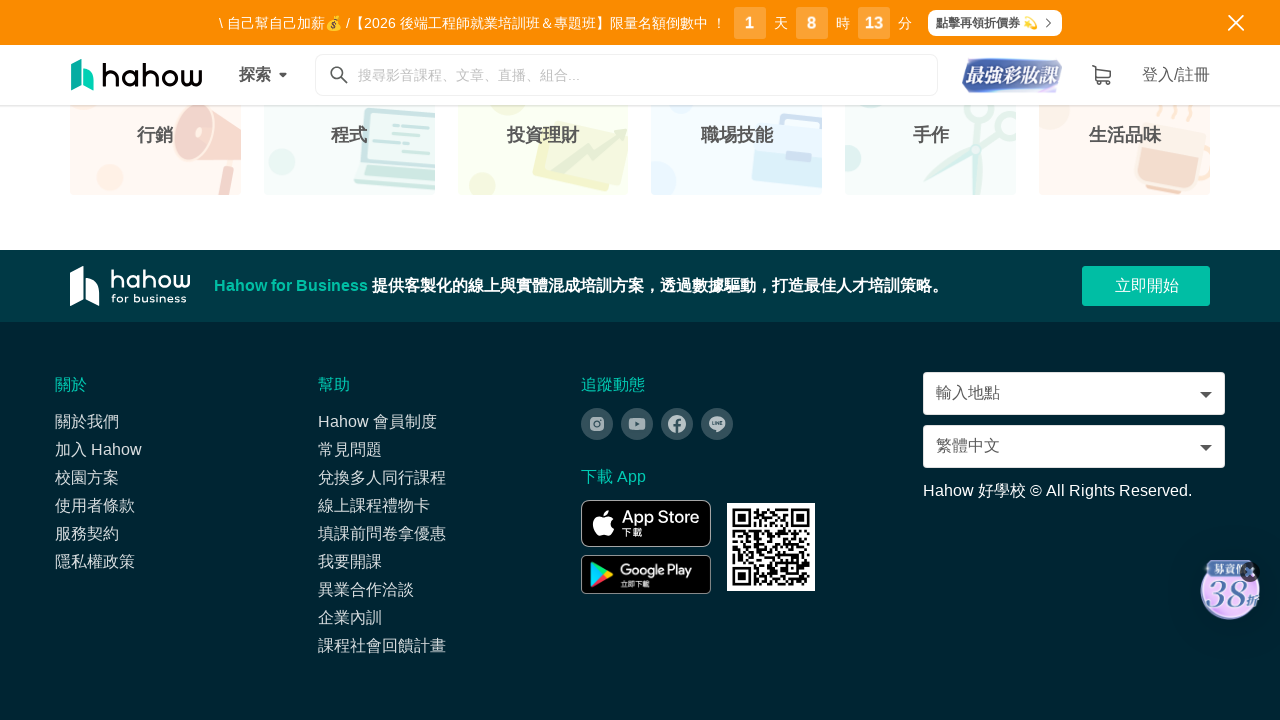

Scrolled to bottom of page (iteration 3/10)
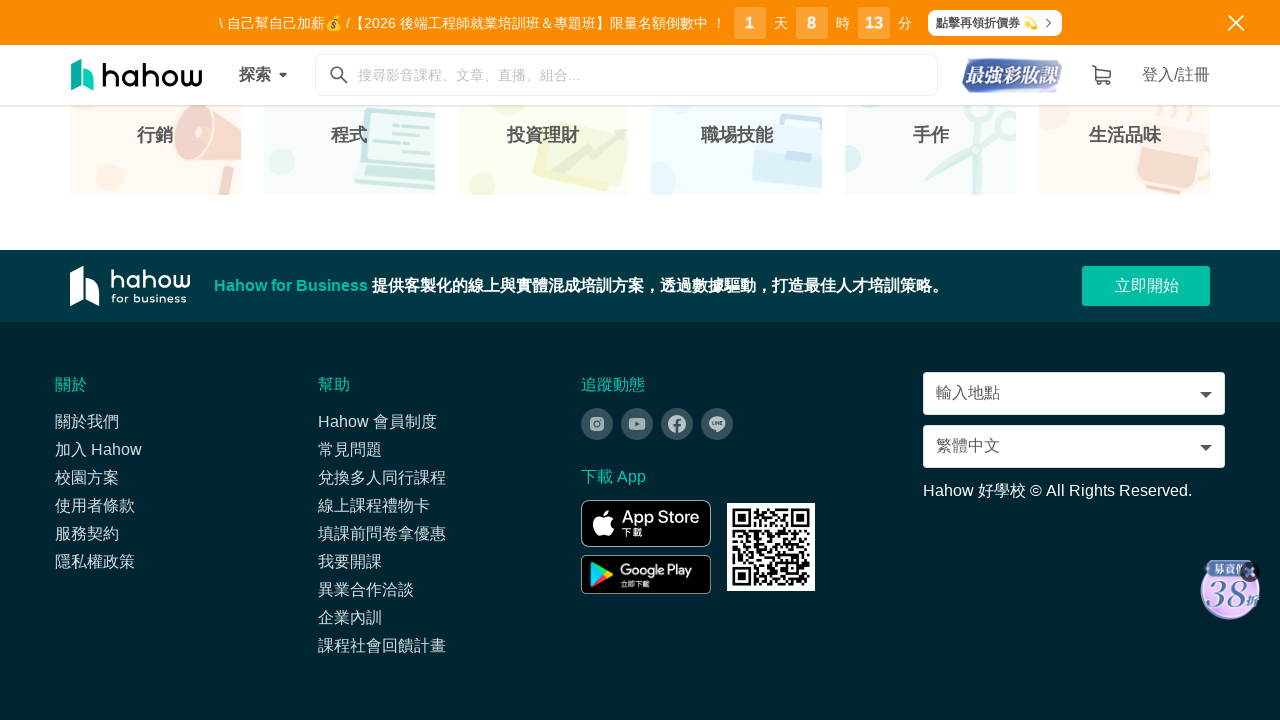

Waited 1 second for lazy-loaded course content to load (iteration 3/10)
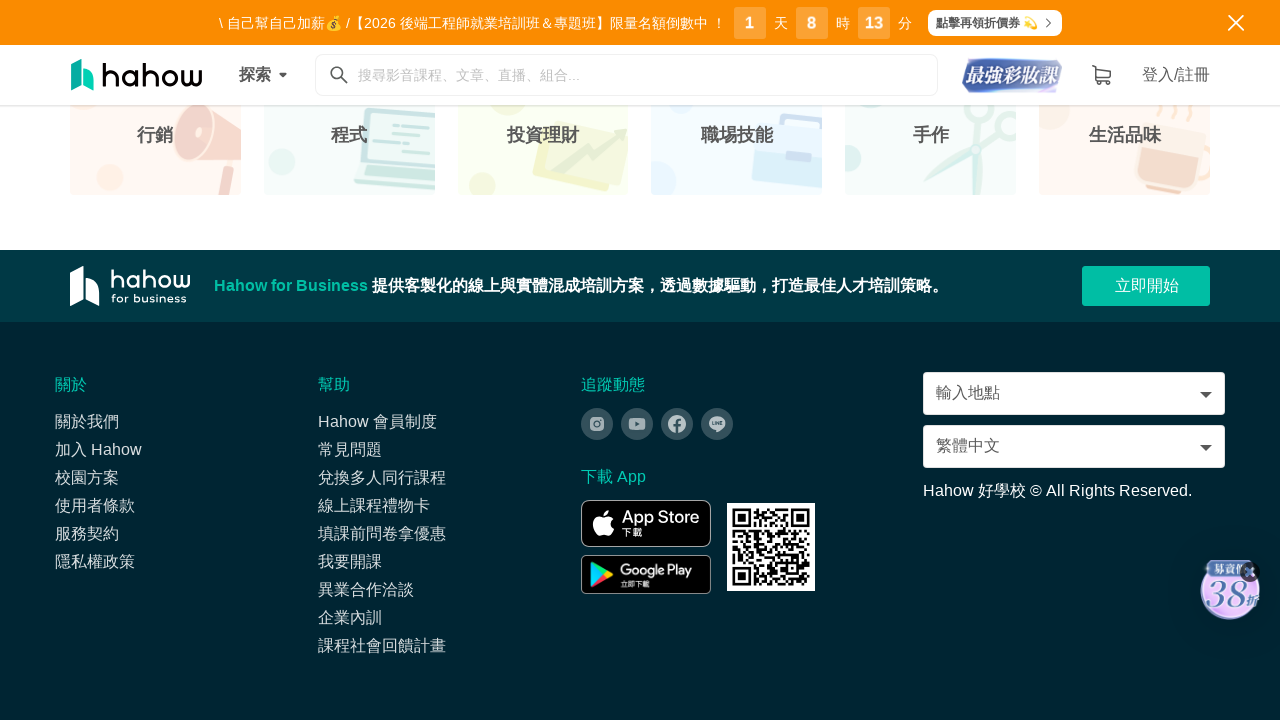

Scrolled to bottom of page (iteration 4/10)
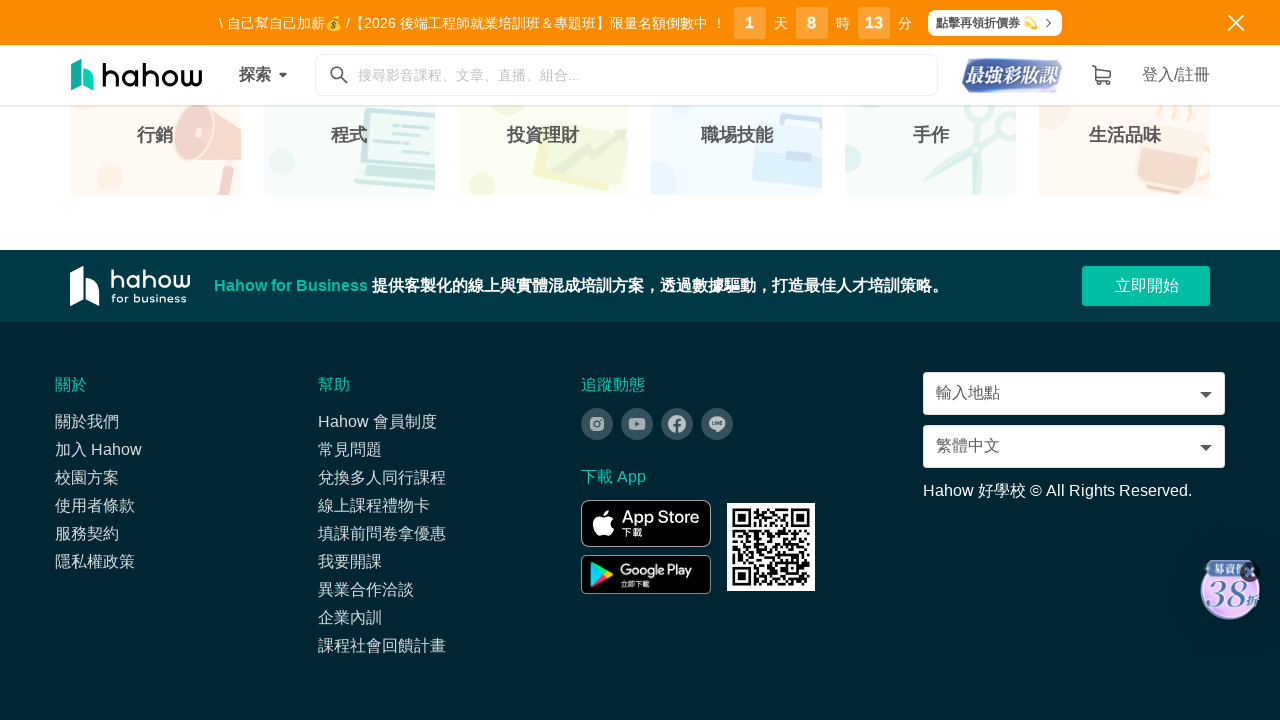

Waited 1 second for lazy-loaded course content to load (iteration 4/10)
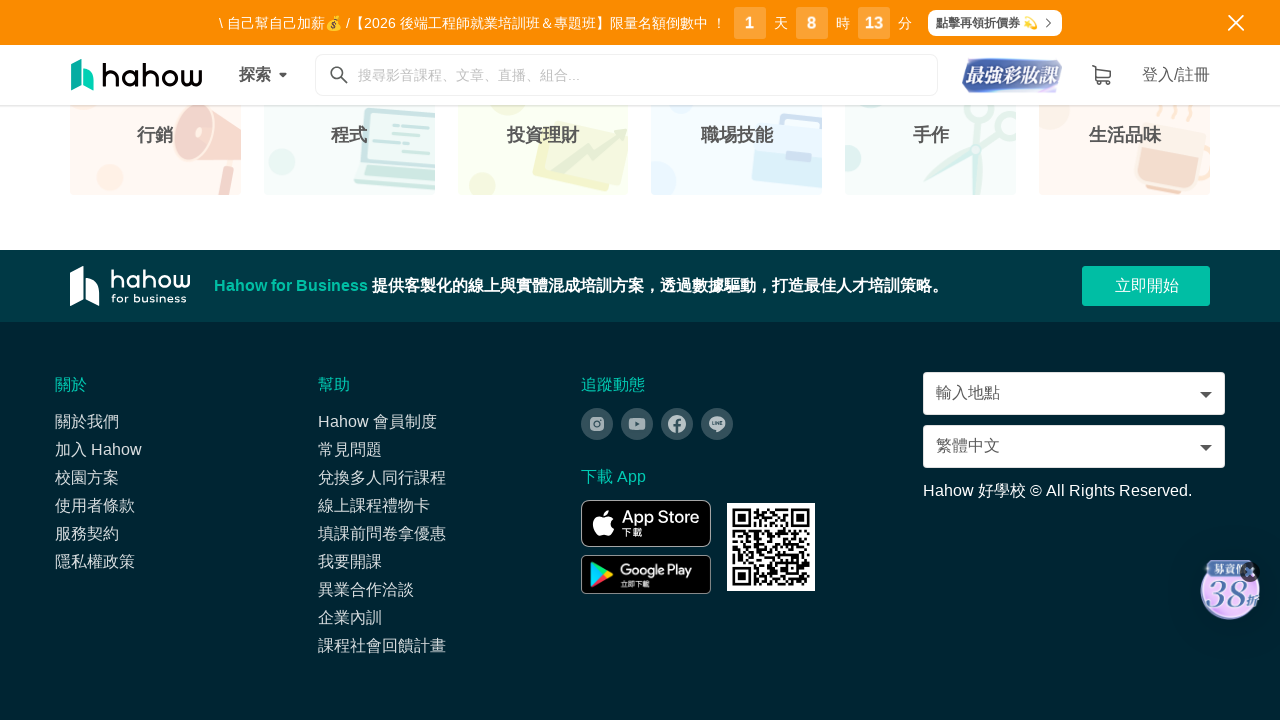

Scrolled to bottom of page (iteration 5/10)
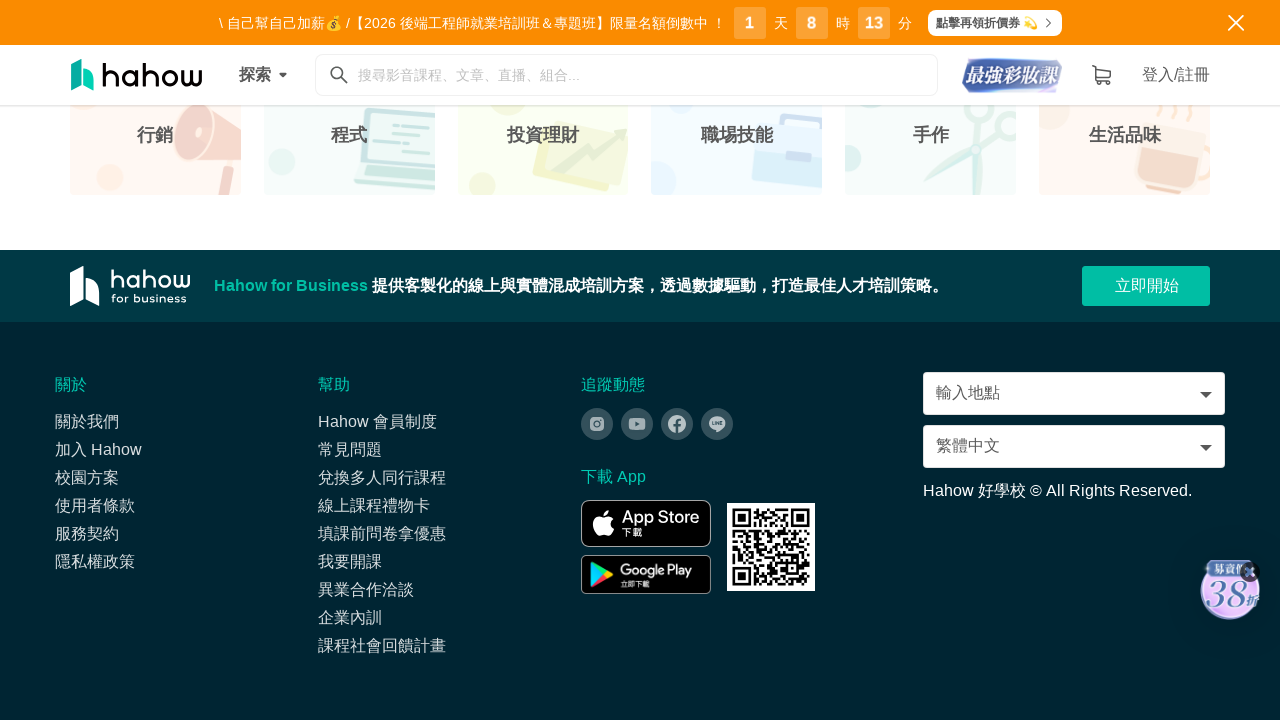

Waited 1 second for lazy-loaded course content to load (iteration 5/10)
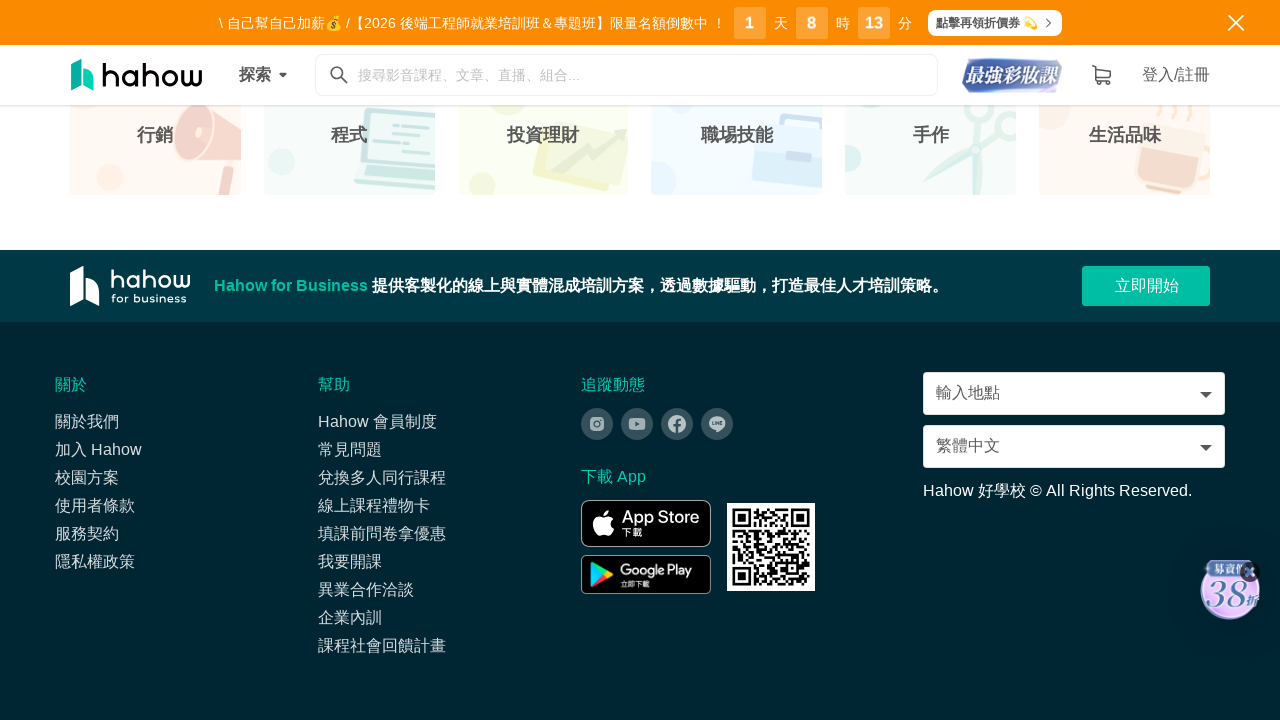

Scrolled to bottom of page (iteration 6/10)
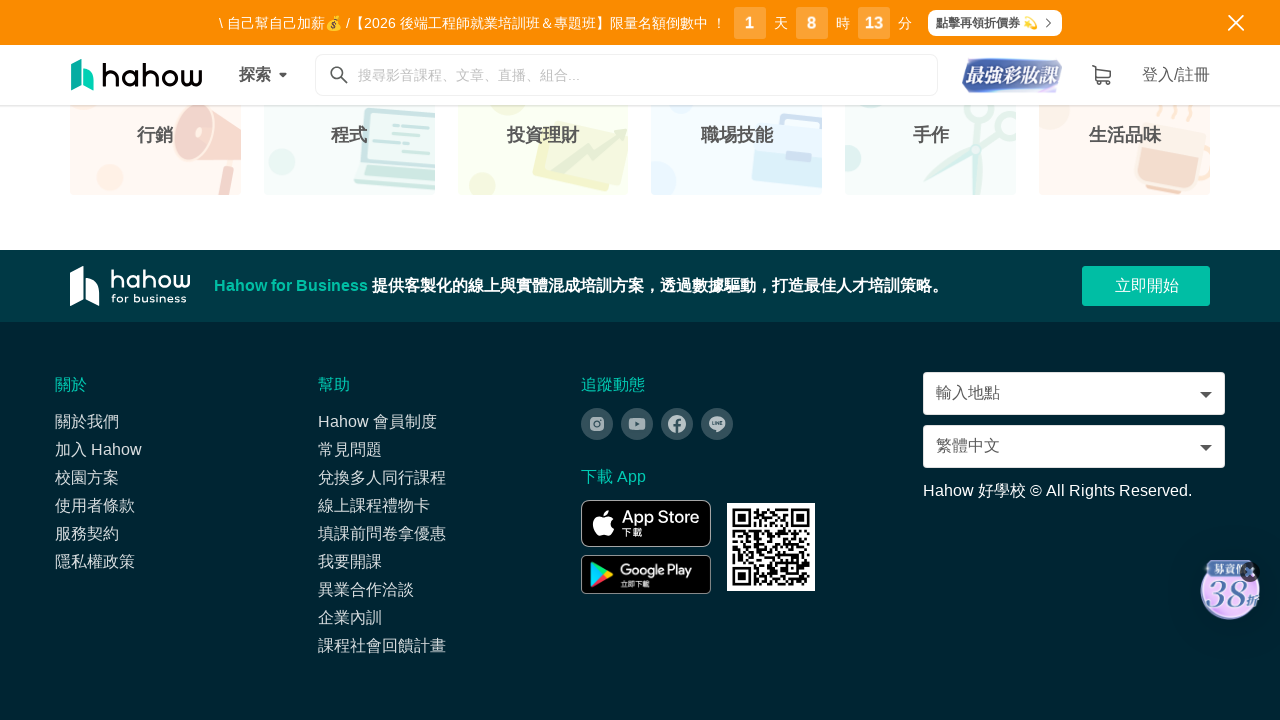

Waited 1 second for lazy-loaded course content to load (iteration 6/10)
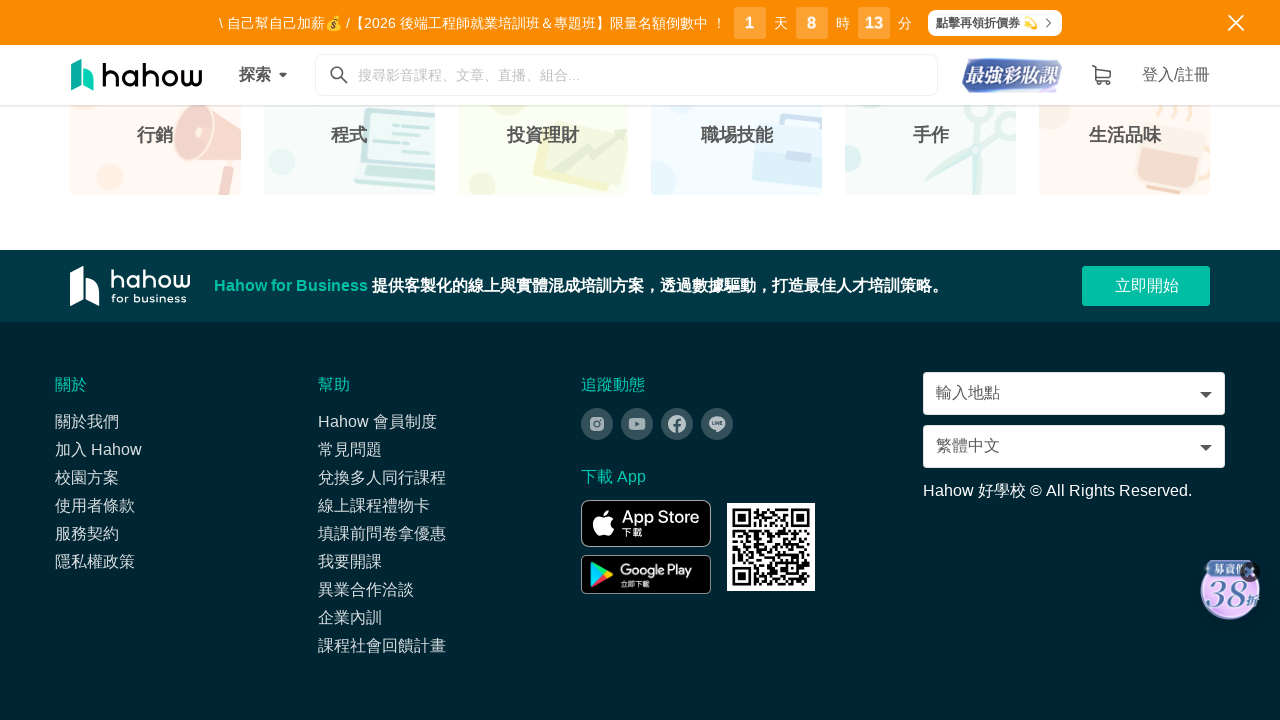

Scrolled to bottom of page (iteration 7/10)
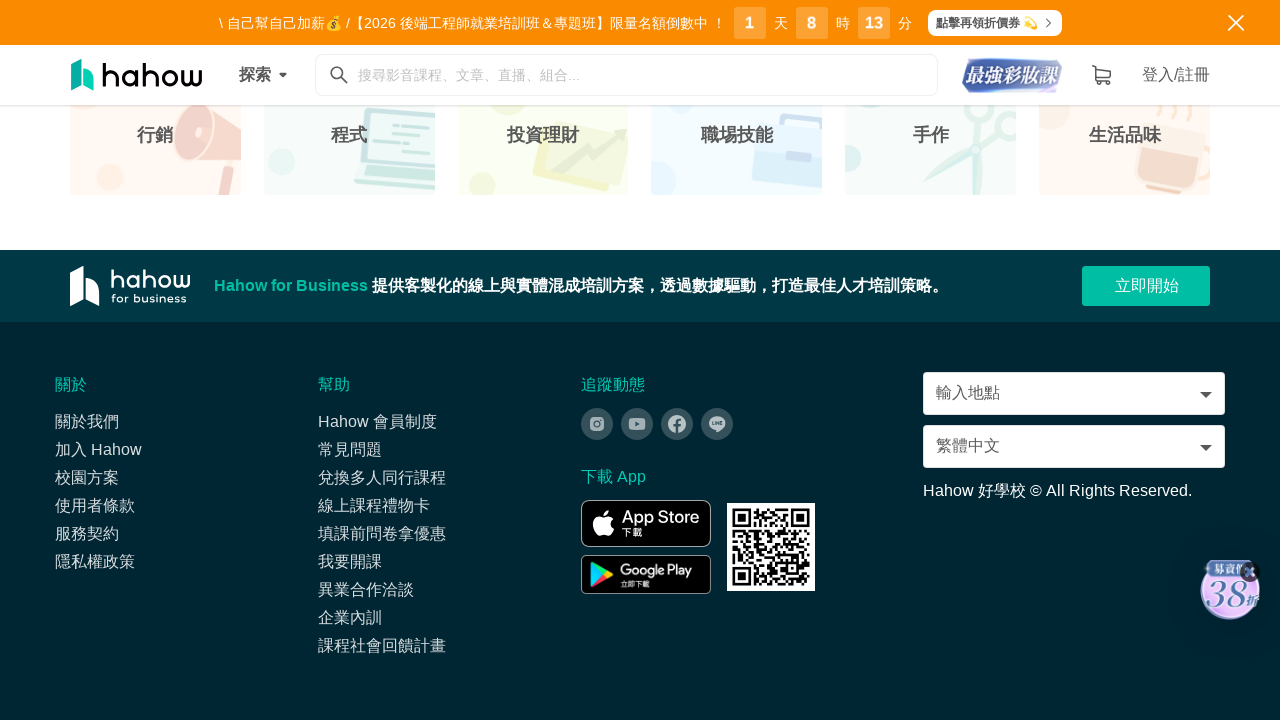

Waited 1 second for lazy-loaded course content to load (iteration 7/10)
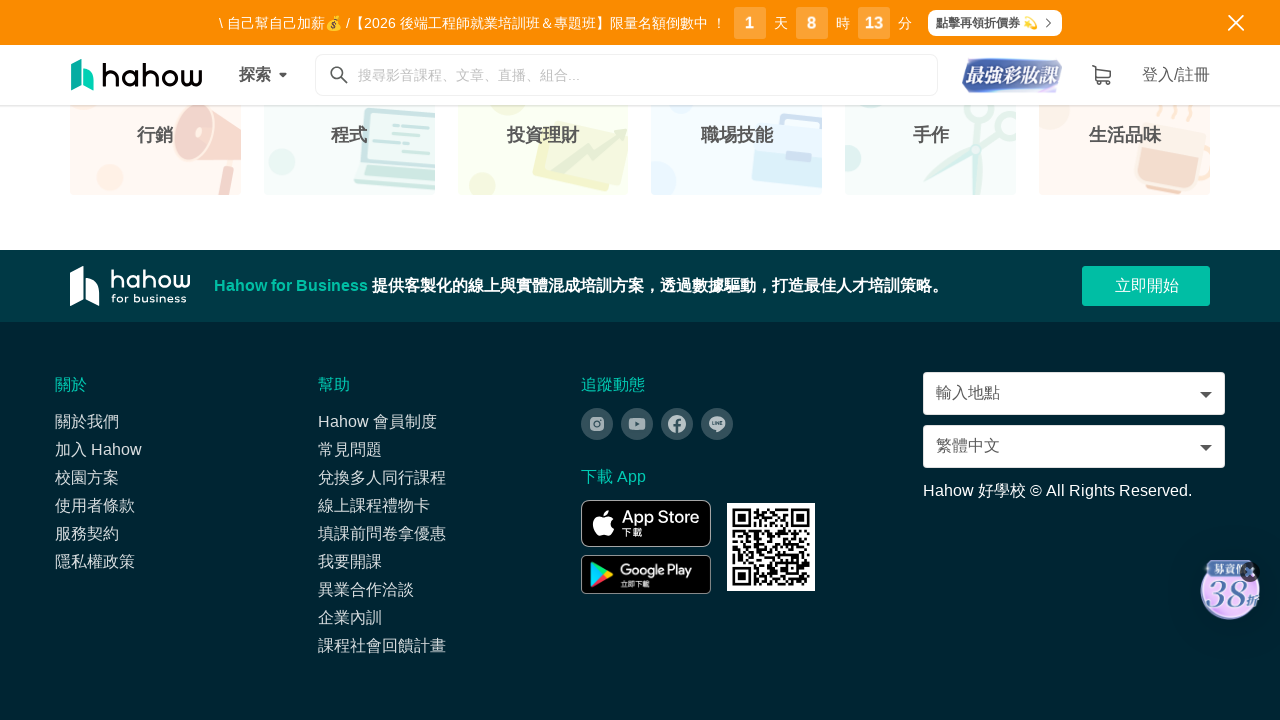

Scrolled to bottom of page (iteration 8/10)
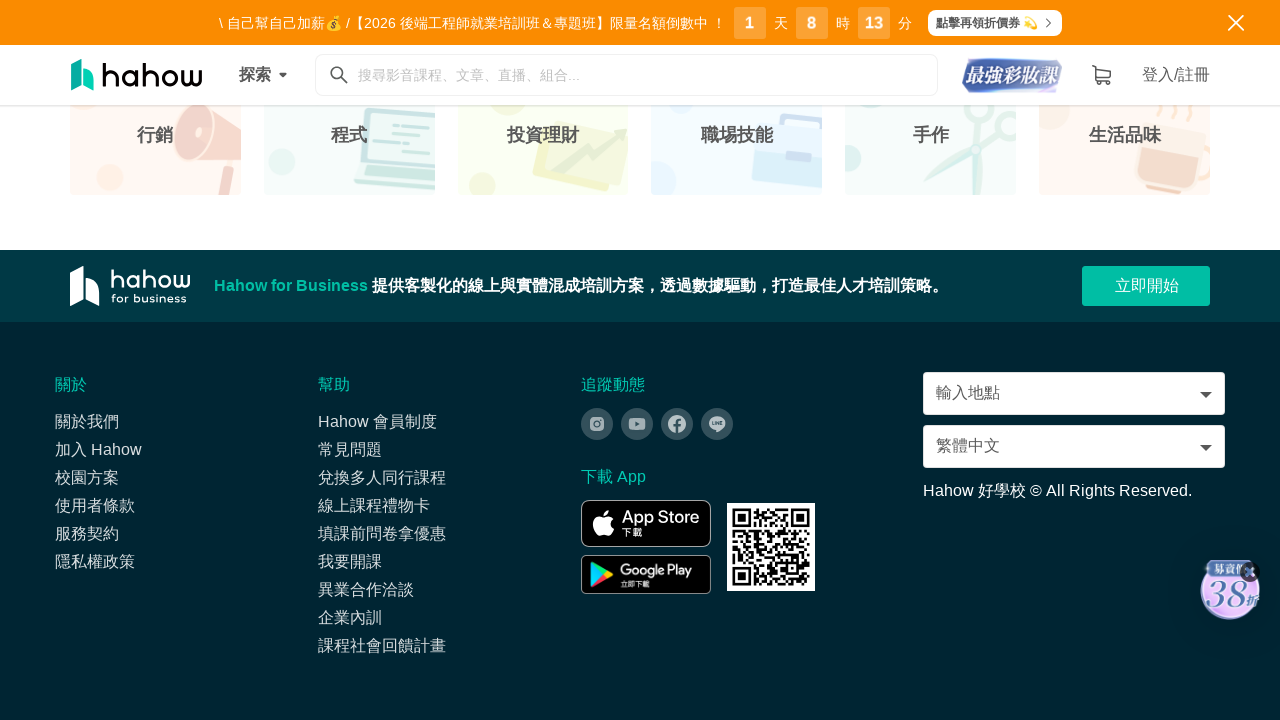

Waited 1 second for lazy-loaded course content to load (iteration 8/10)
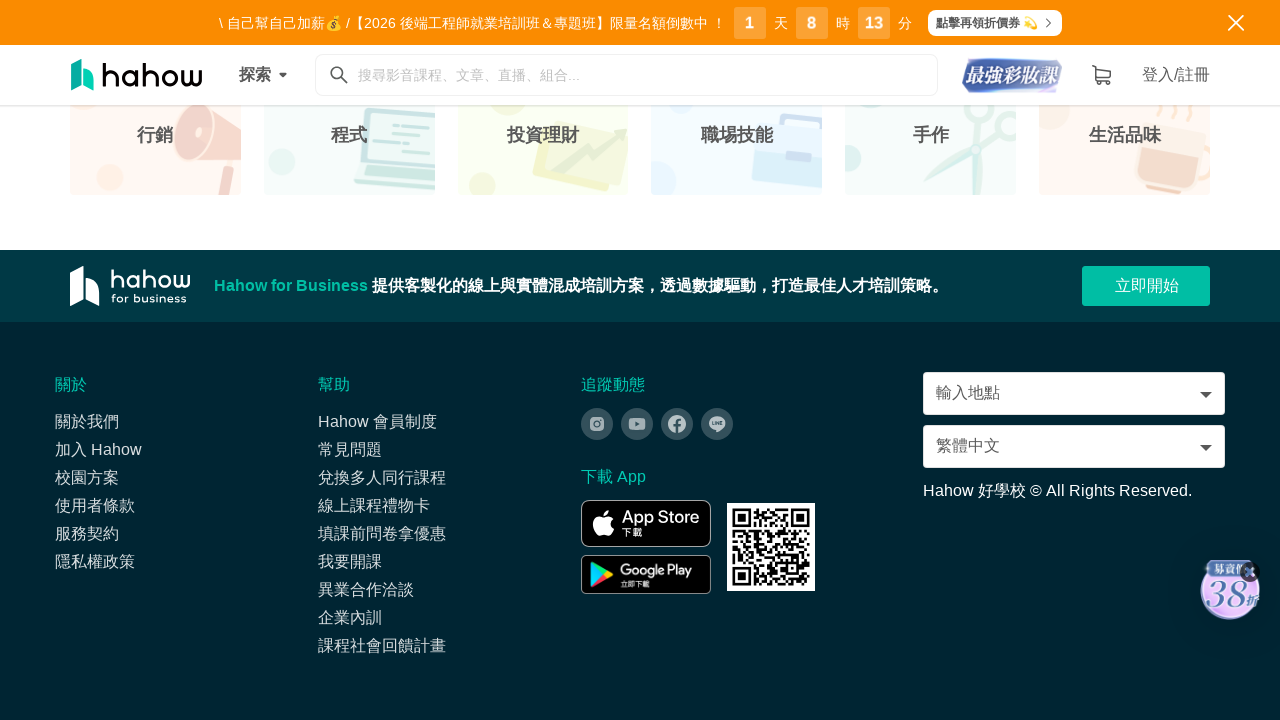

Scrolled to bottom of page (iteration 9/10)
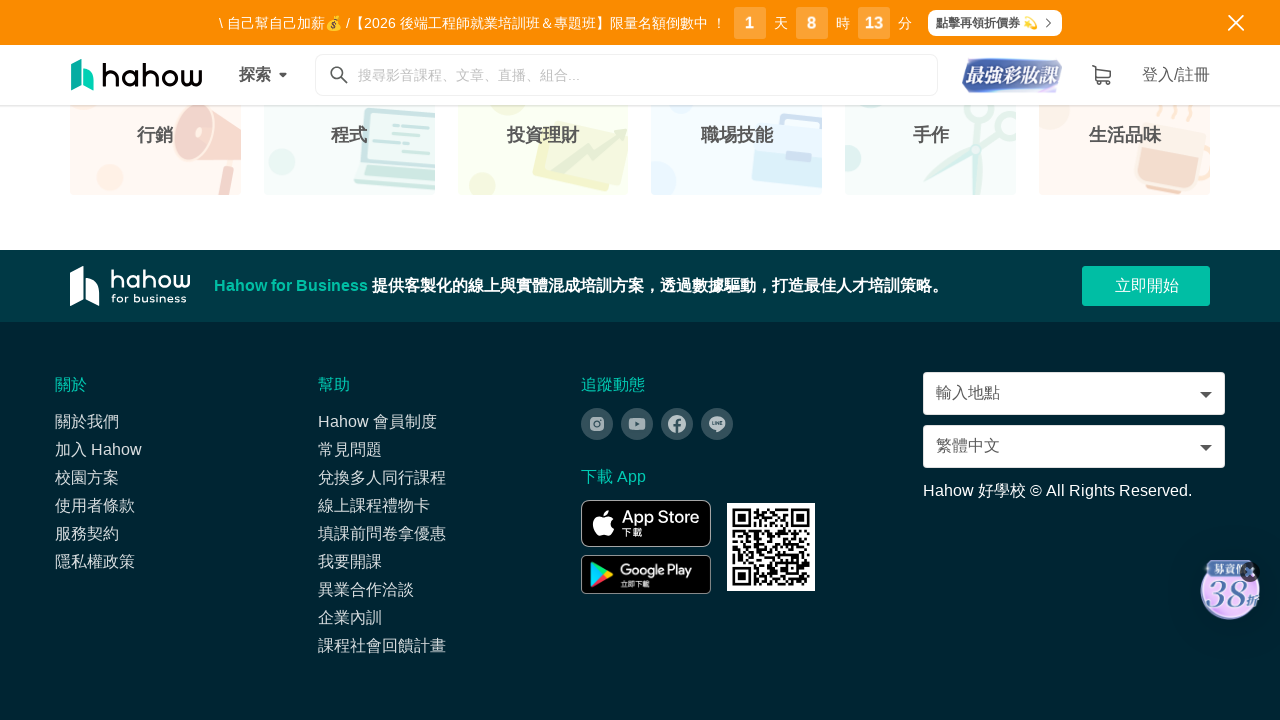

Waited 1 second for lazy-loaded course content to load (iteration 9/10)
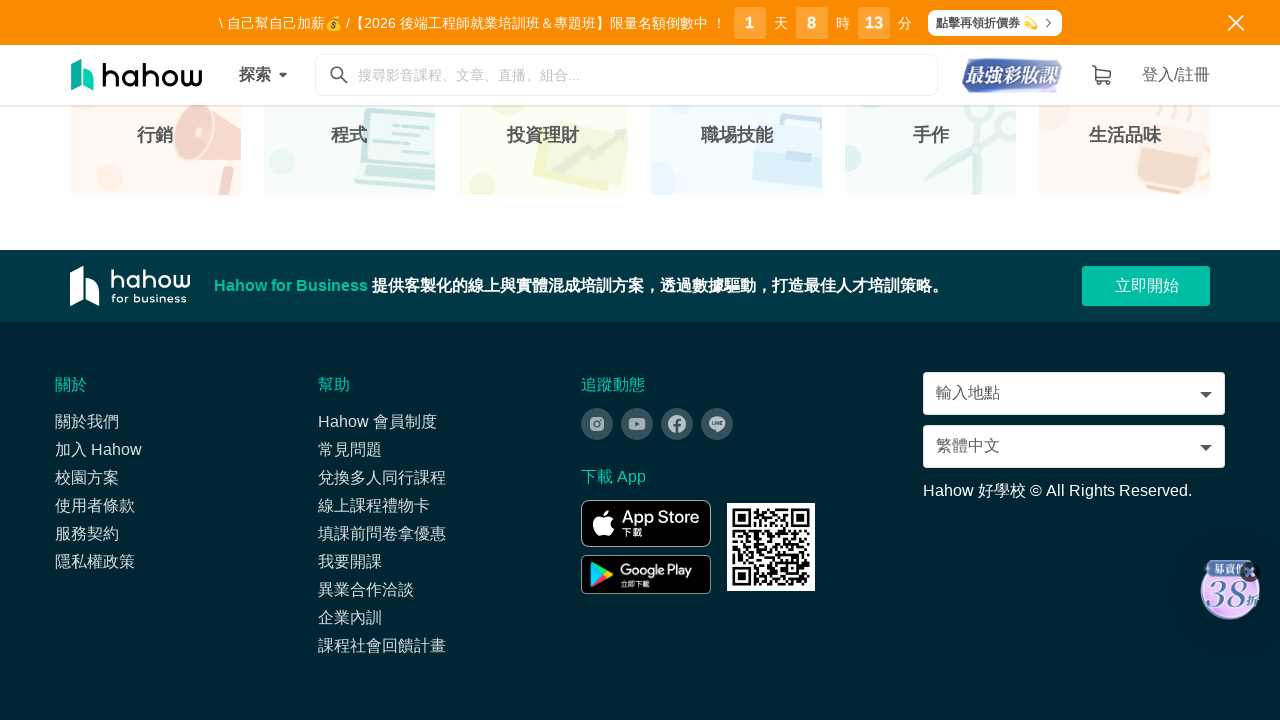

Scrolled to bottom of page (iteration 10/10)
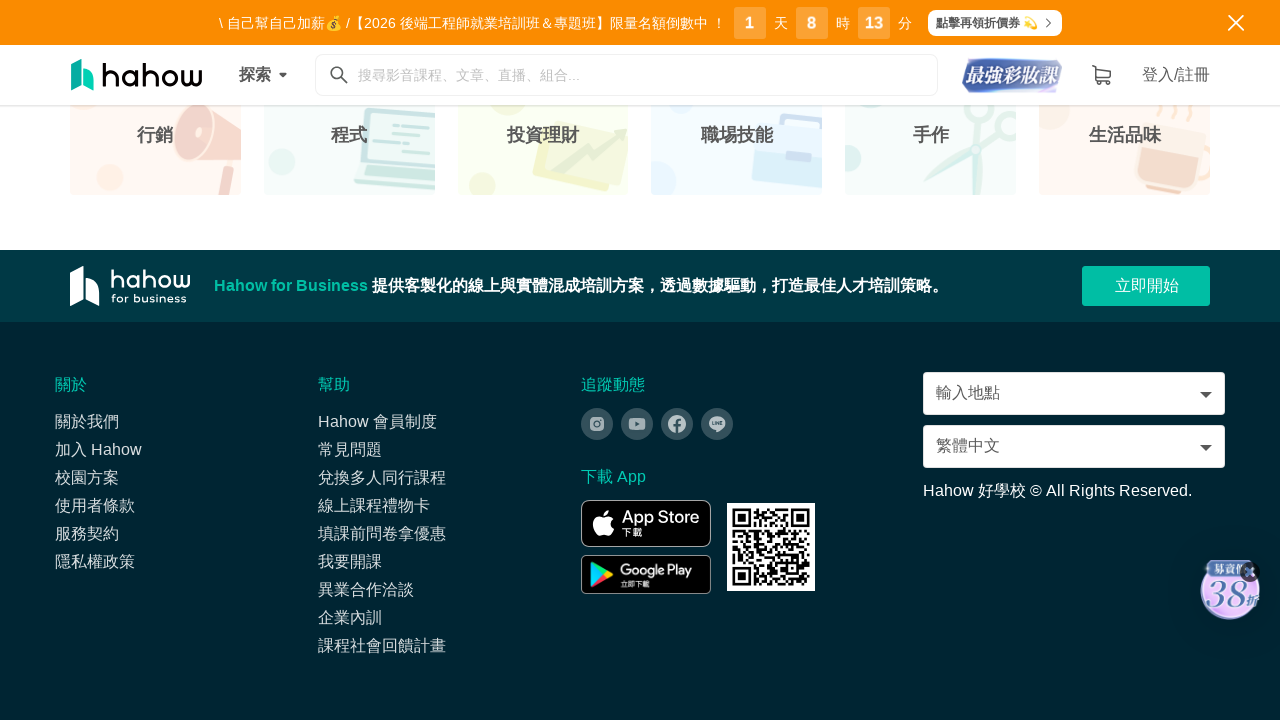

Waited 1 second for lazy-loaded course content to load (iteration 10/10)
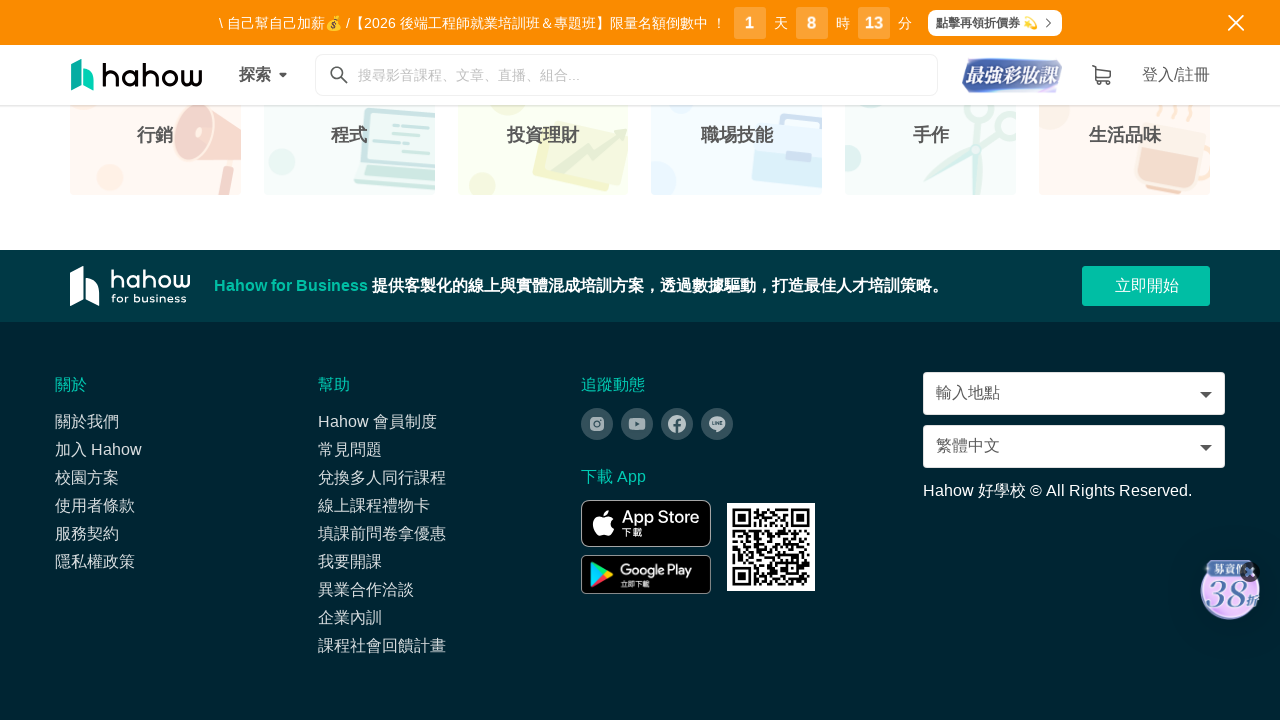

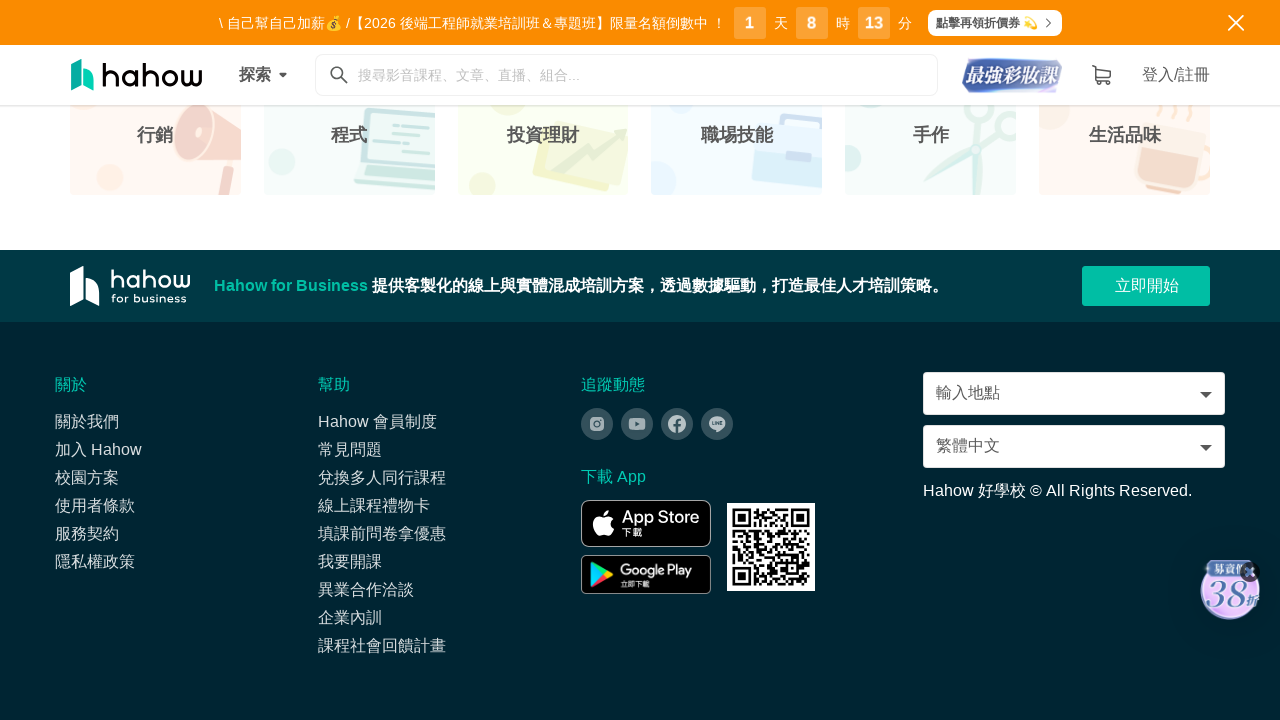